Tests drag and drop functionality by dragging an element onto a drop target and verifying the drop was successful.

Starting URL: http://jqueryui.com/resources/demos/droppable/default.html

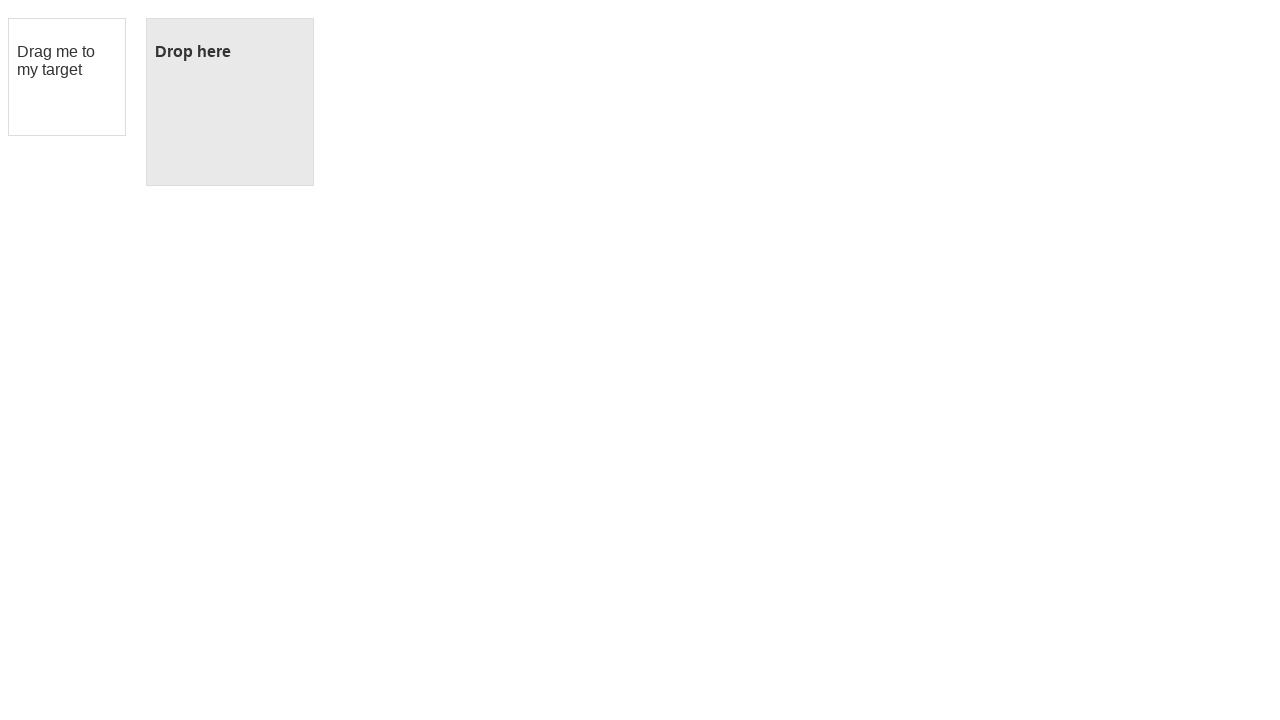

Located the draggable element
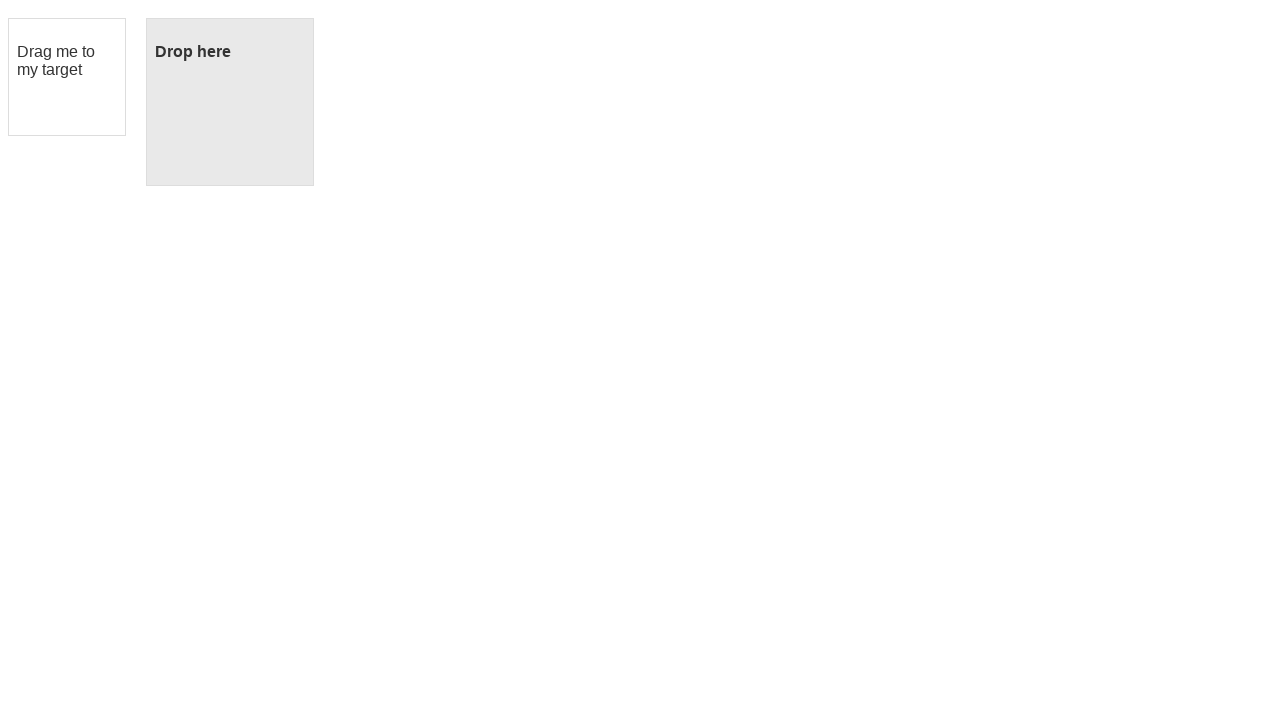

Located the droppable target element
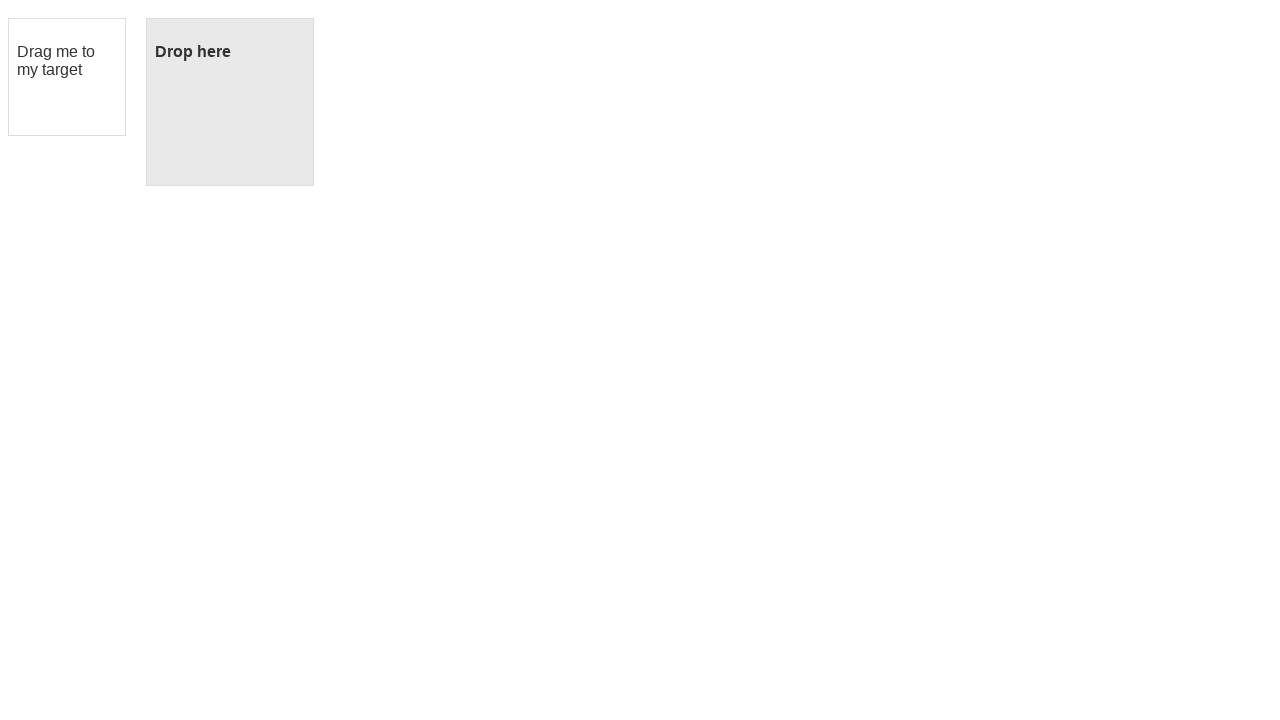

Dragged the source element onto the target element at (230, 102)
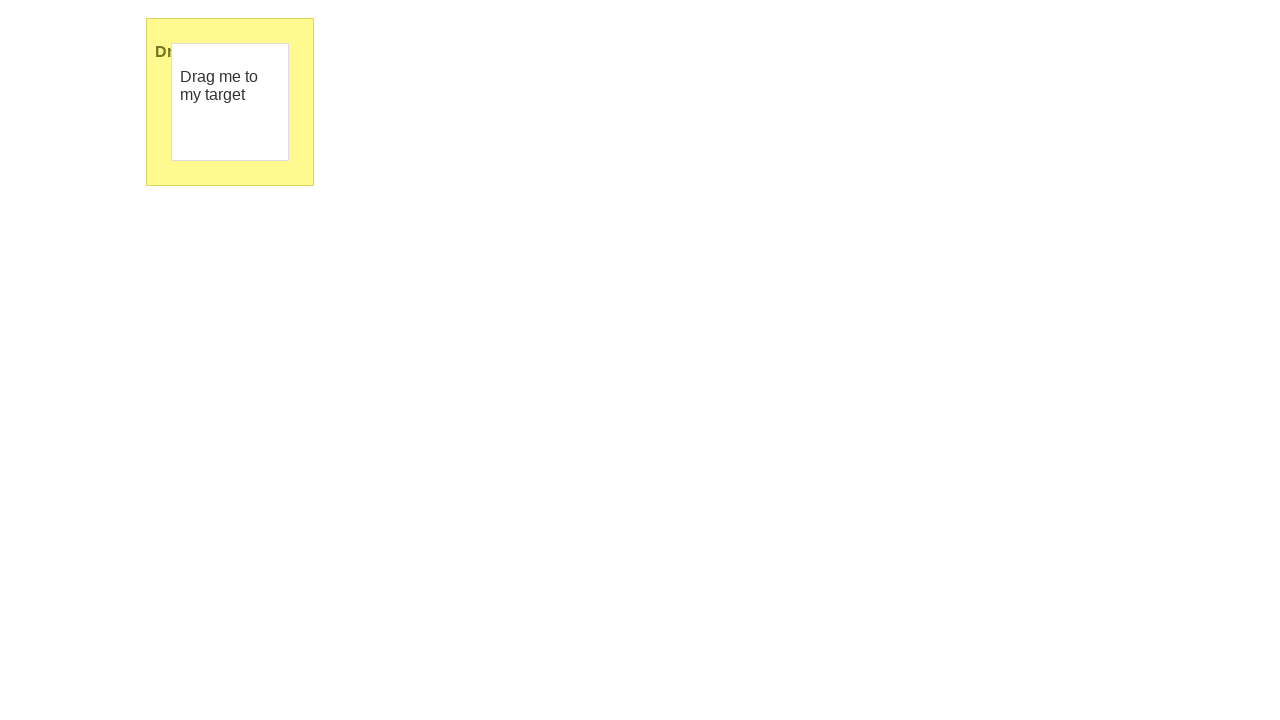

Verified that drop was successful - target displays 'Dropped!'
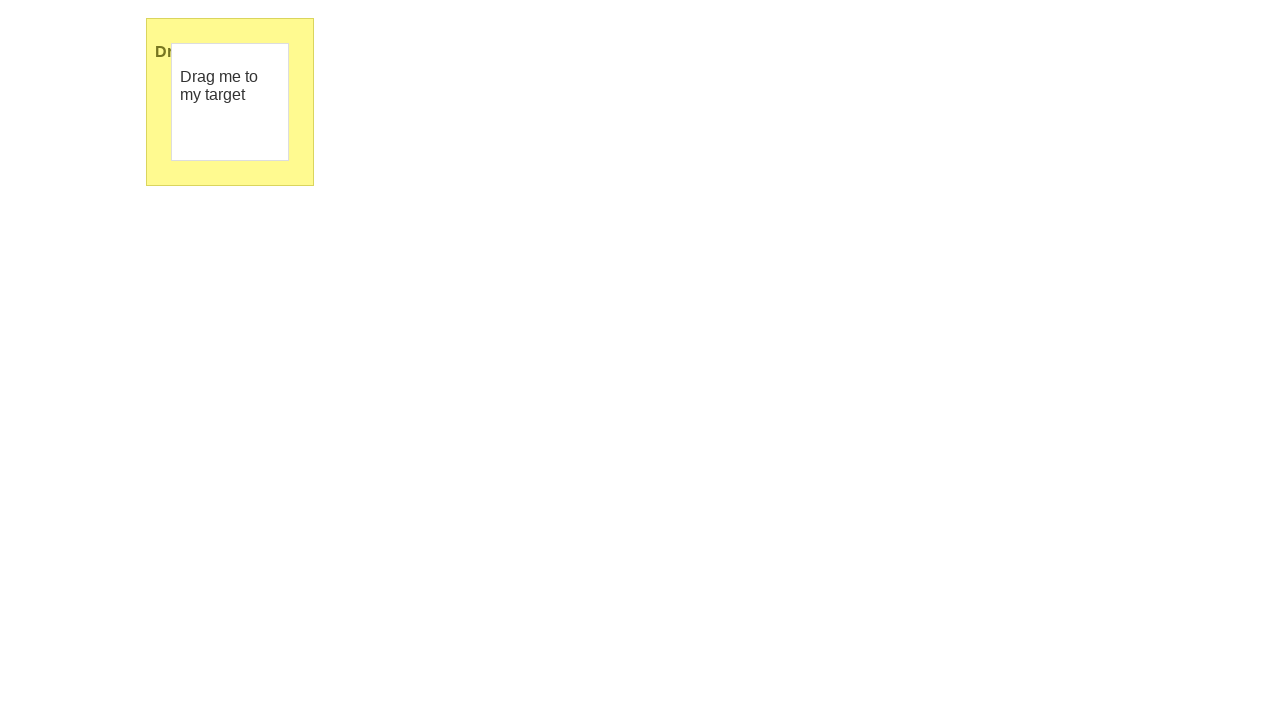

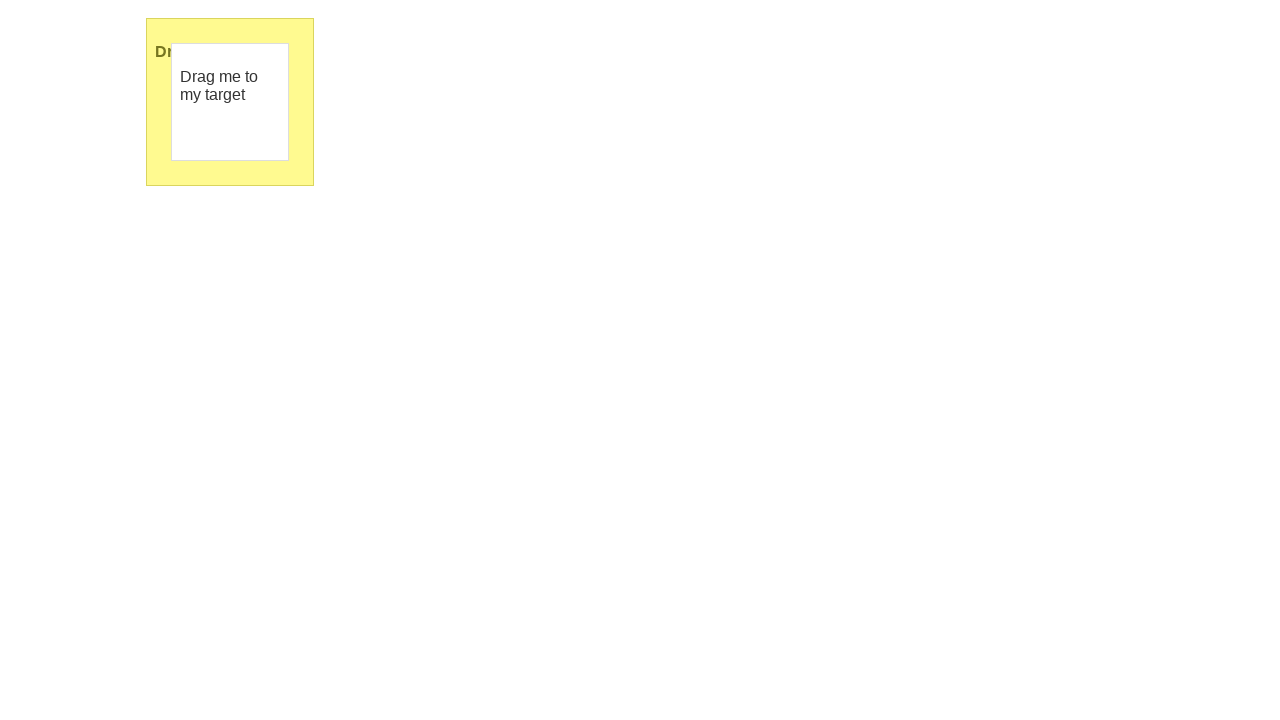